Tests autocomplete functionality by typing a partial country name and navigating through suggestions using keyboard arrow keys

Starting URL: https://rahulshettyacademy.com/AutomationPractice/

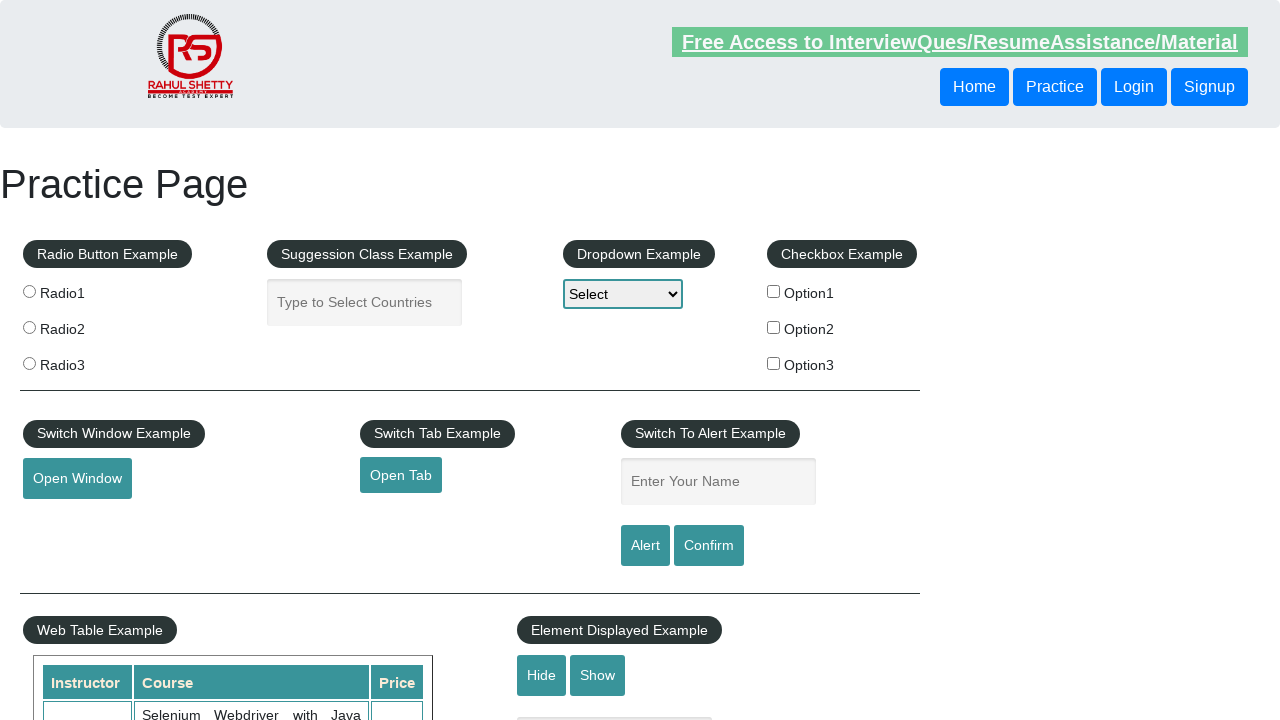

Typed 'ind' into autocomplete field on #autocomplete
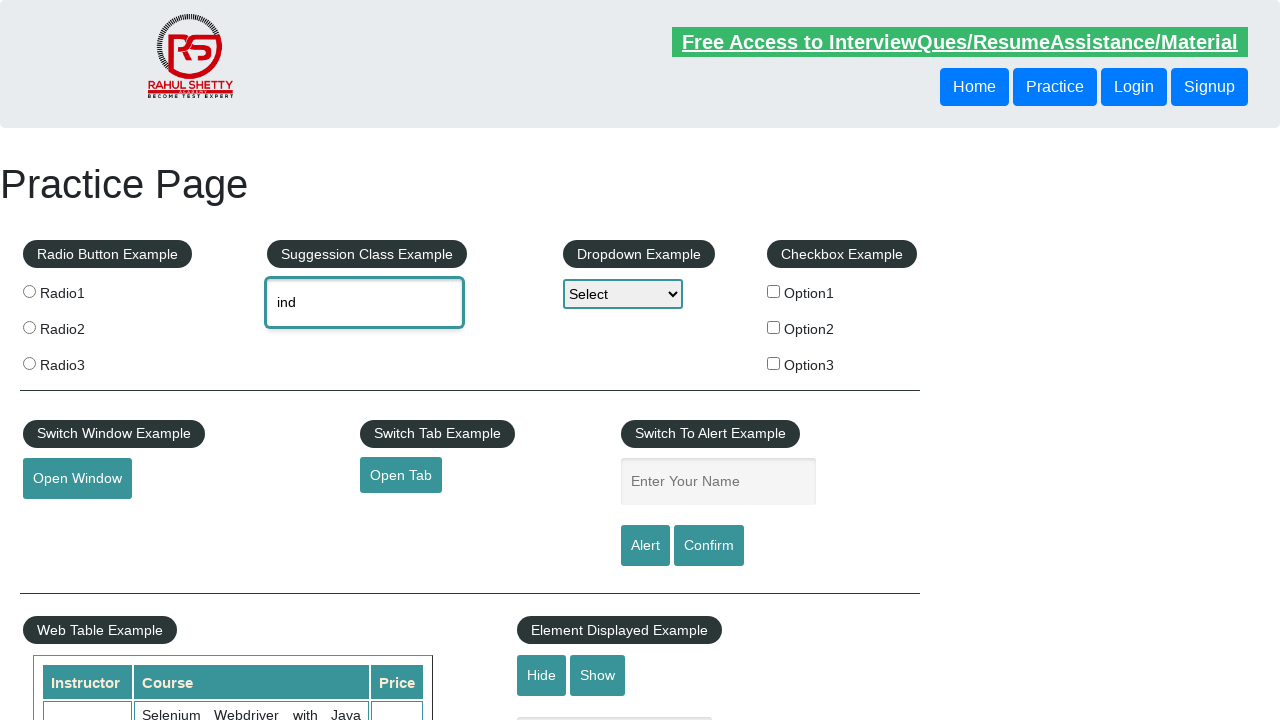

Waited for autocomplete suggestions to appear
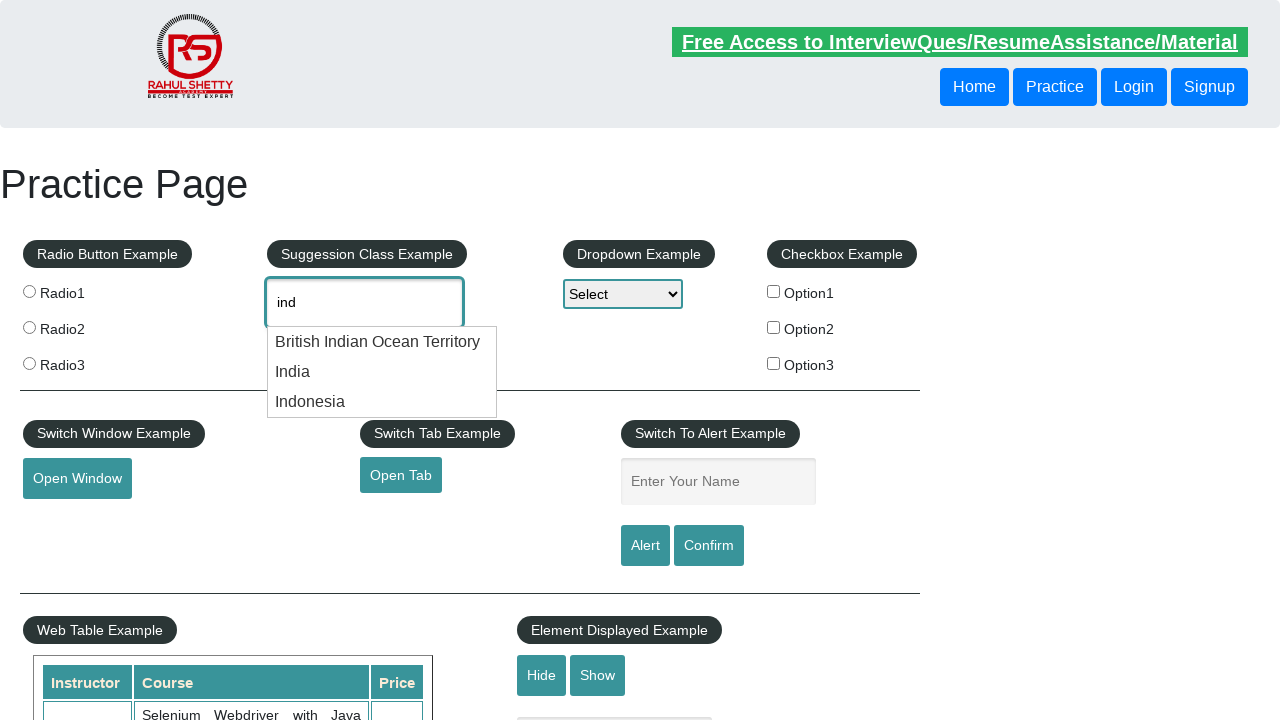

Pressed ArrowDown to navigate to first suggestion on #autocomplete
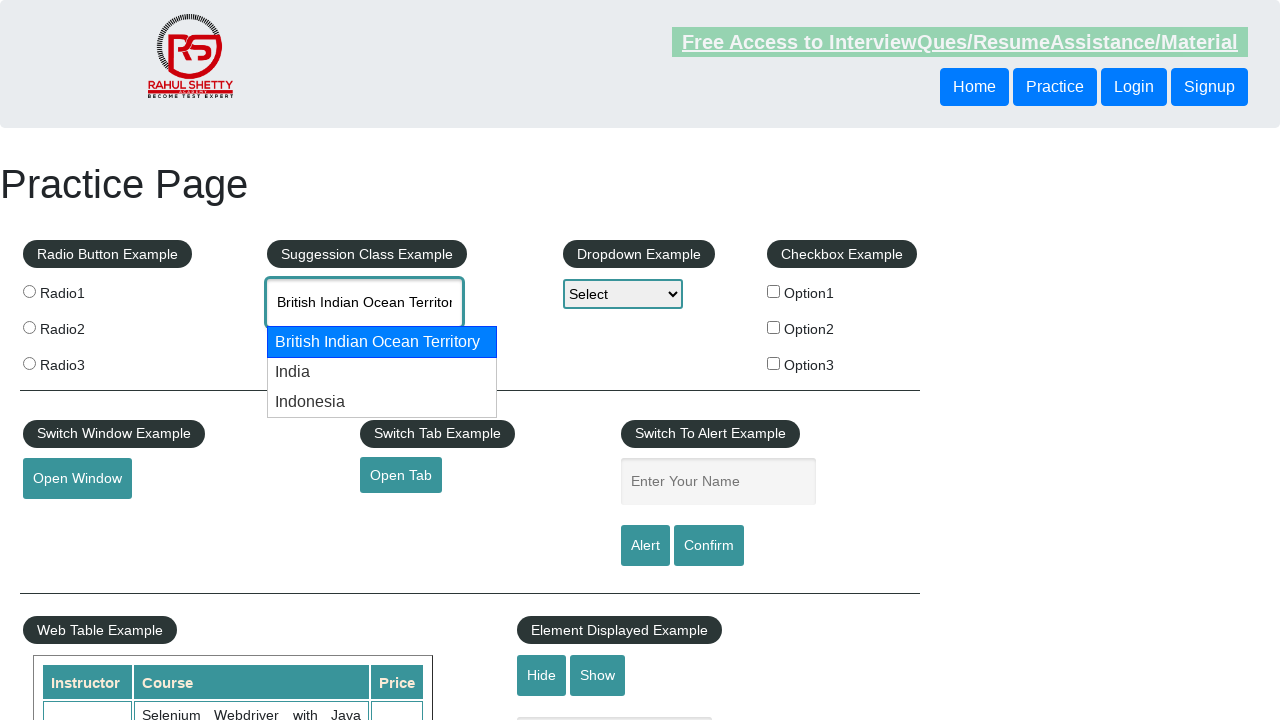

Pressed ArrowDown to navigate to second suggestion on #autocomplete
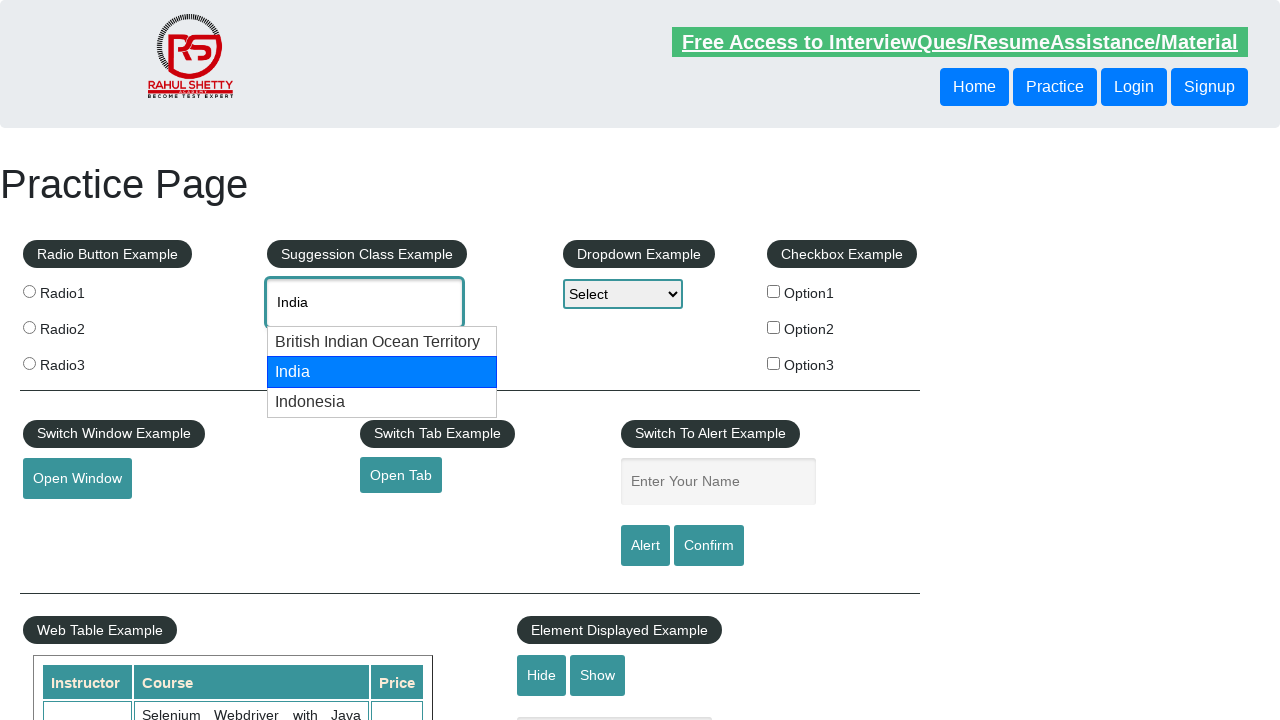

Retrieved autocomplete field value: 'None'
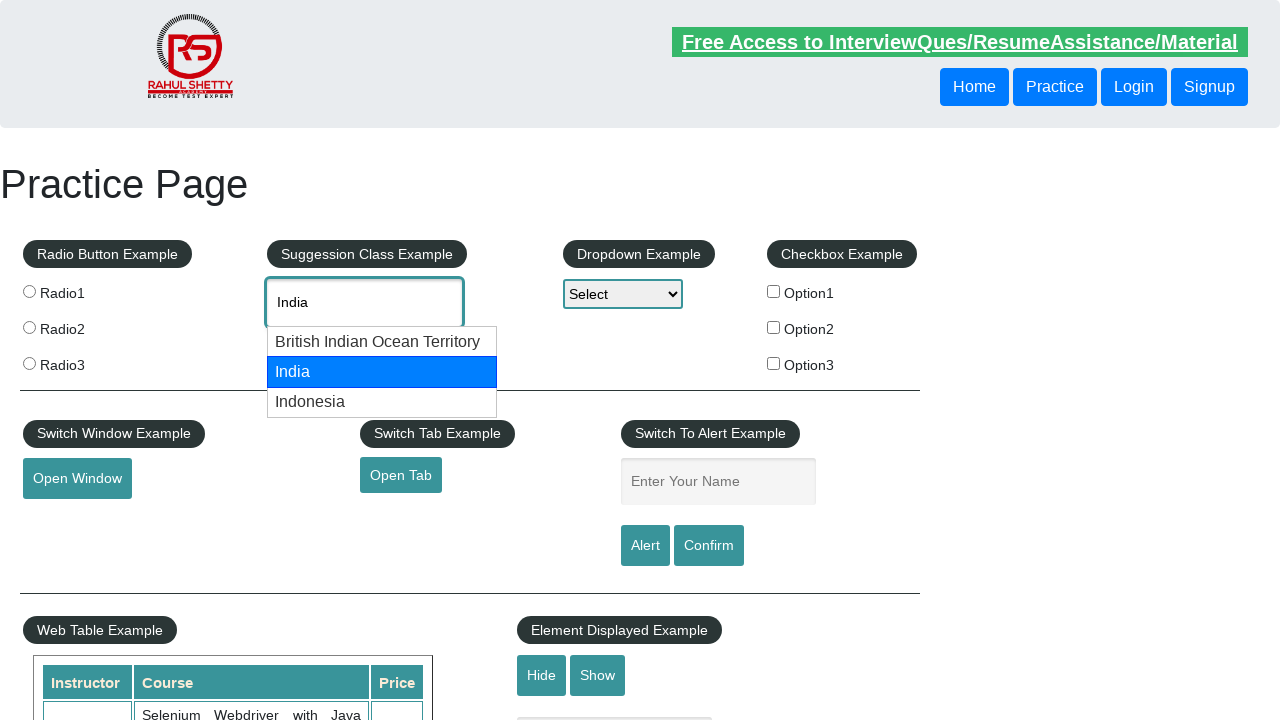

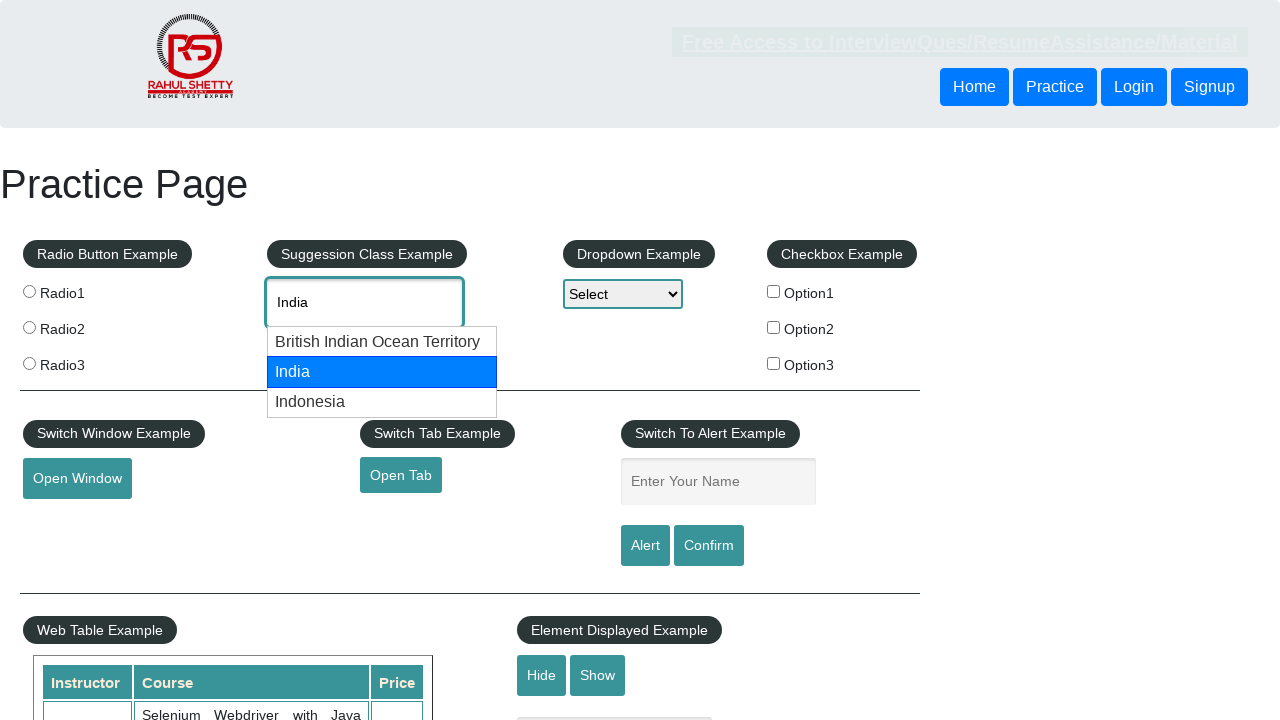